Tests checkbox selection on a practice form by filling out form fields, selecting multiple hobby checkboxes, and verifying the selections

Starting URL: https://demoqa.com/automation-practice-form

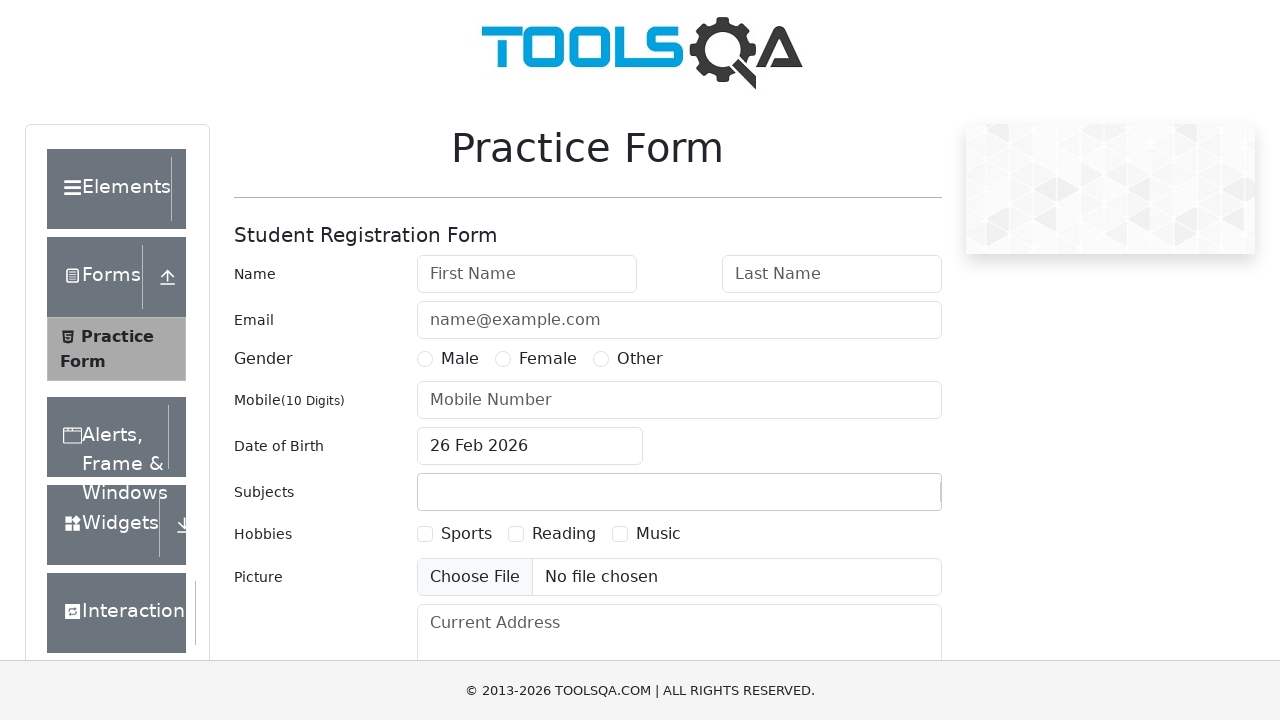

Filled first name field with 'Jane' on #firstName
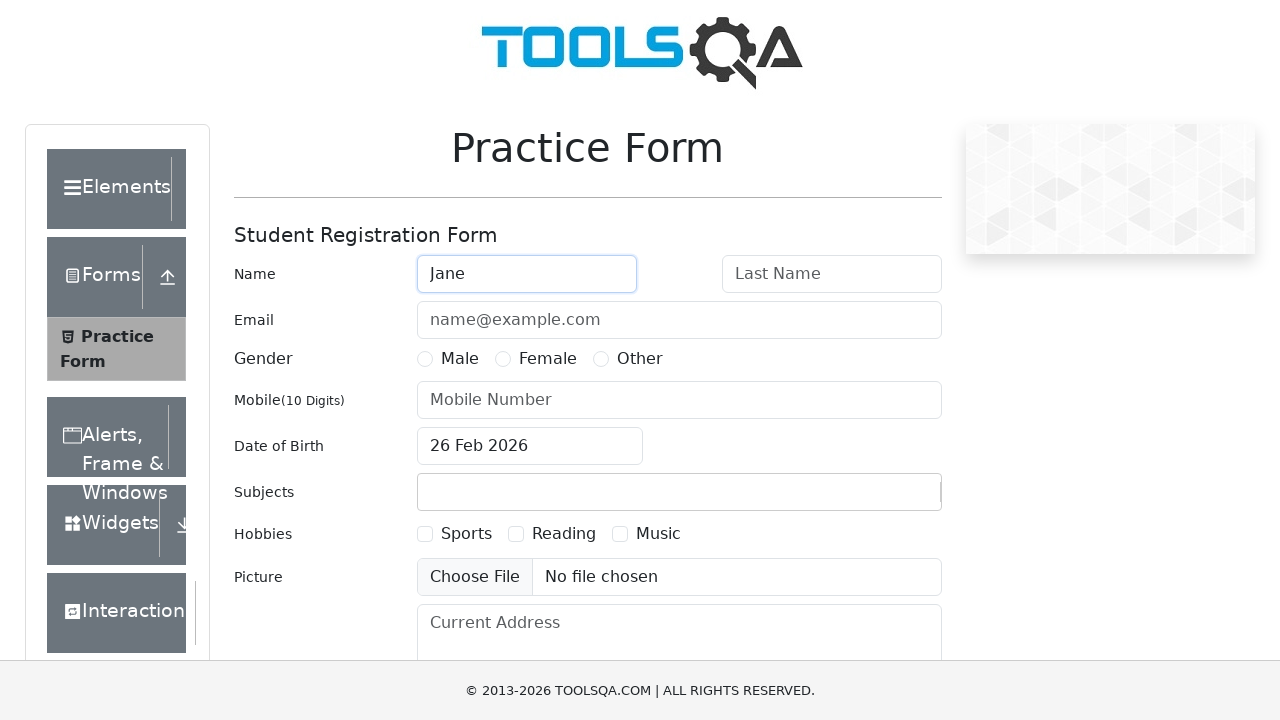

Filled last name field with 'Smith' on #lastName
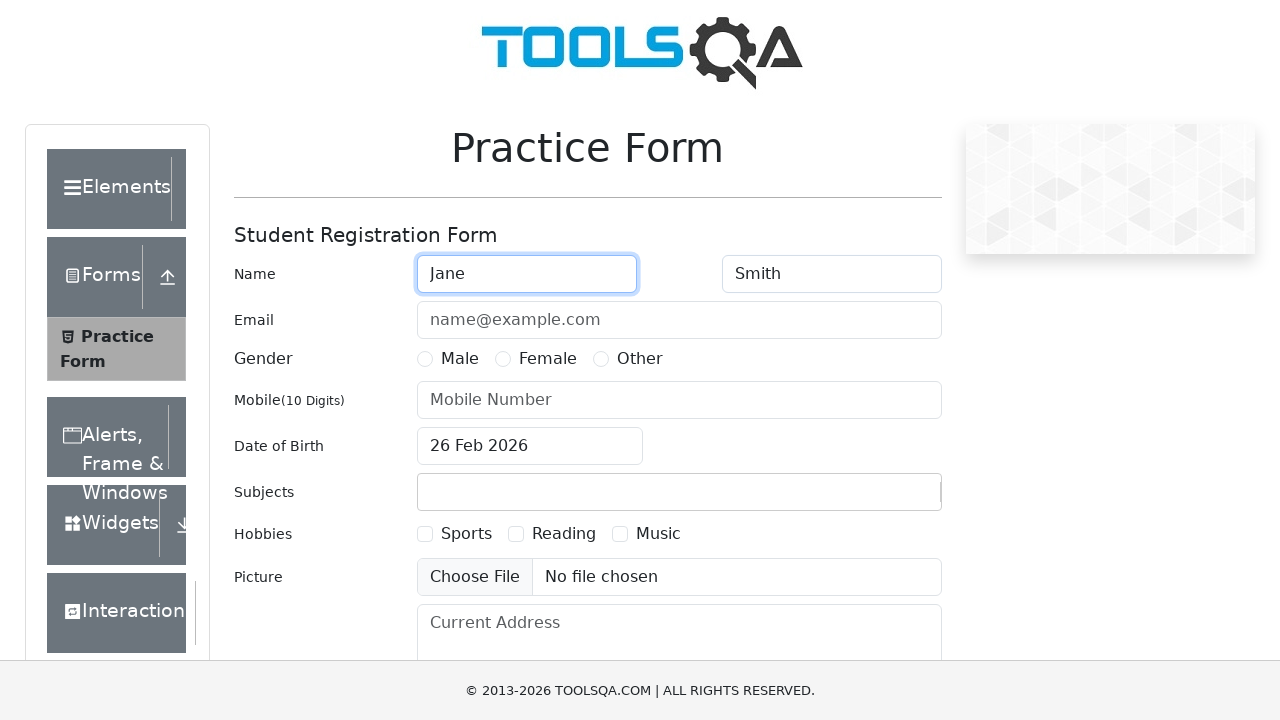

Filled email field with 'janesmith@test.com' on #userEmail
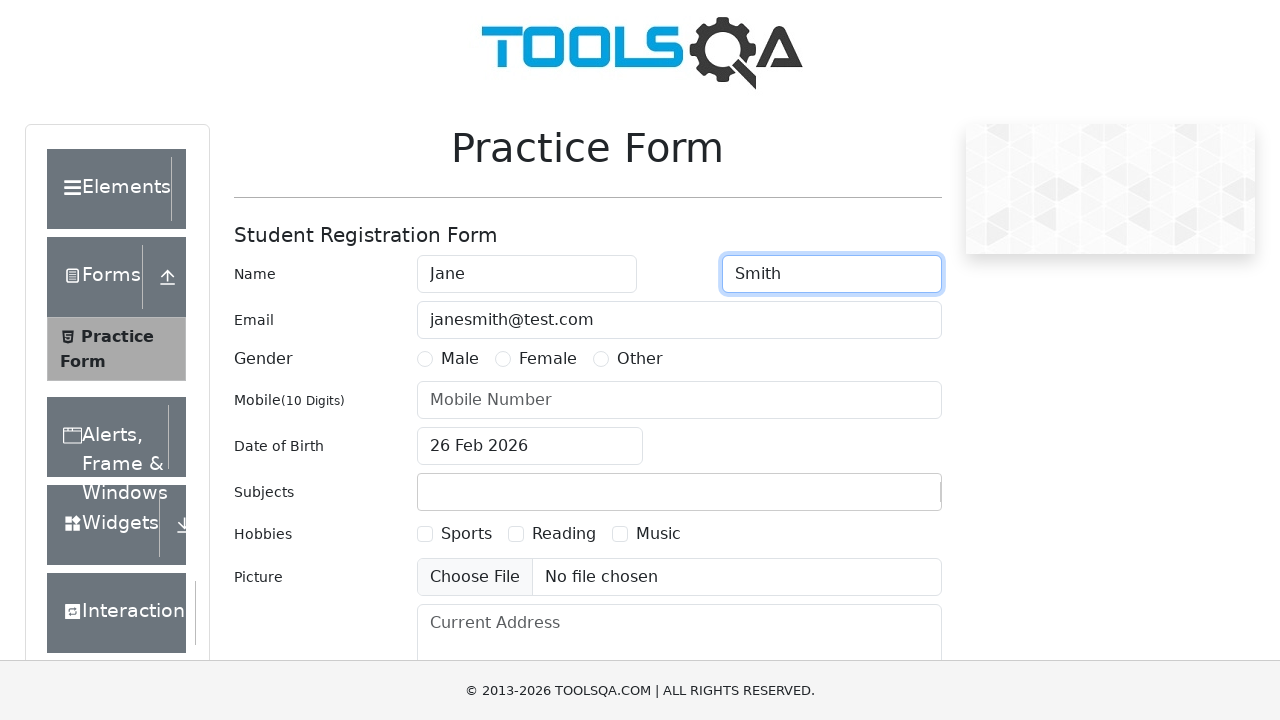

Filled mobile number field with '9876543210' on #userNumber
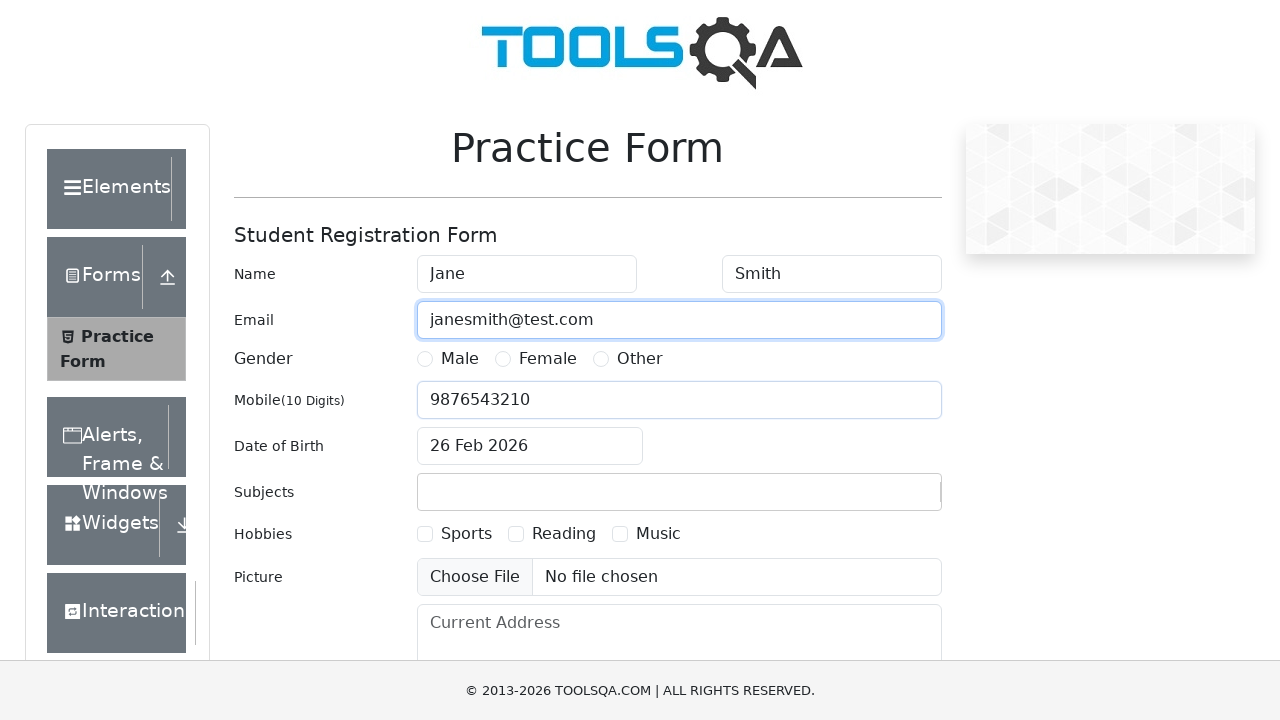

Filled date of birth field with '20 Mar 1995' on #dateOfBirthInput
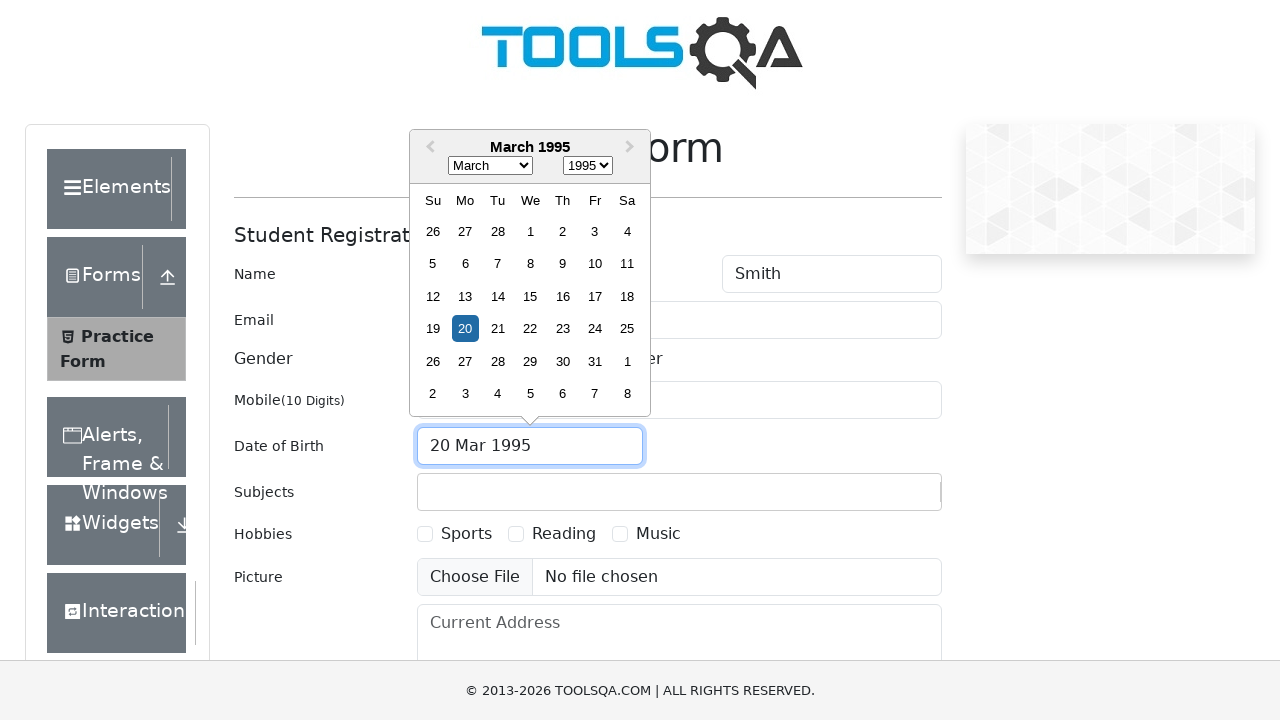

Pressed Enter to confirm date of birth
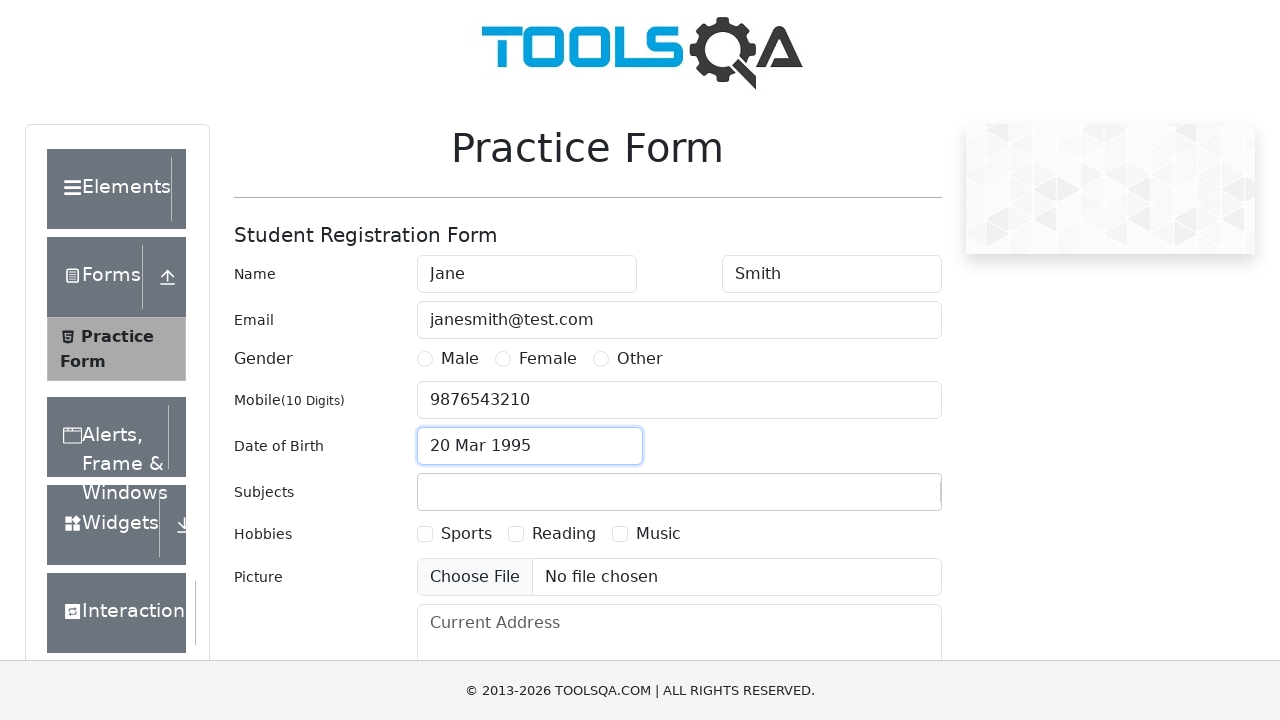

Filled subjects field with 'Mathematics' on #subjectsInput
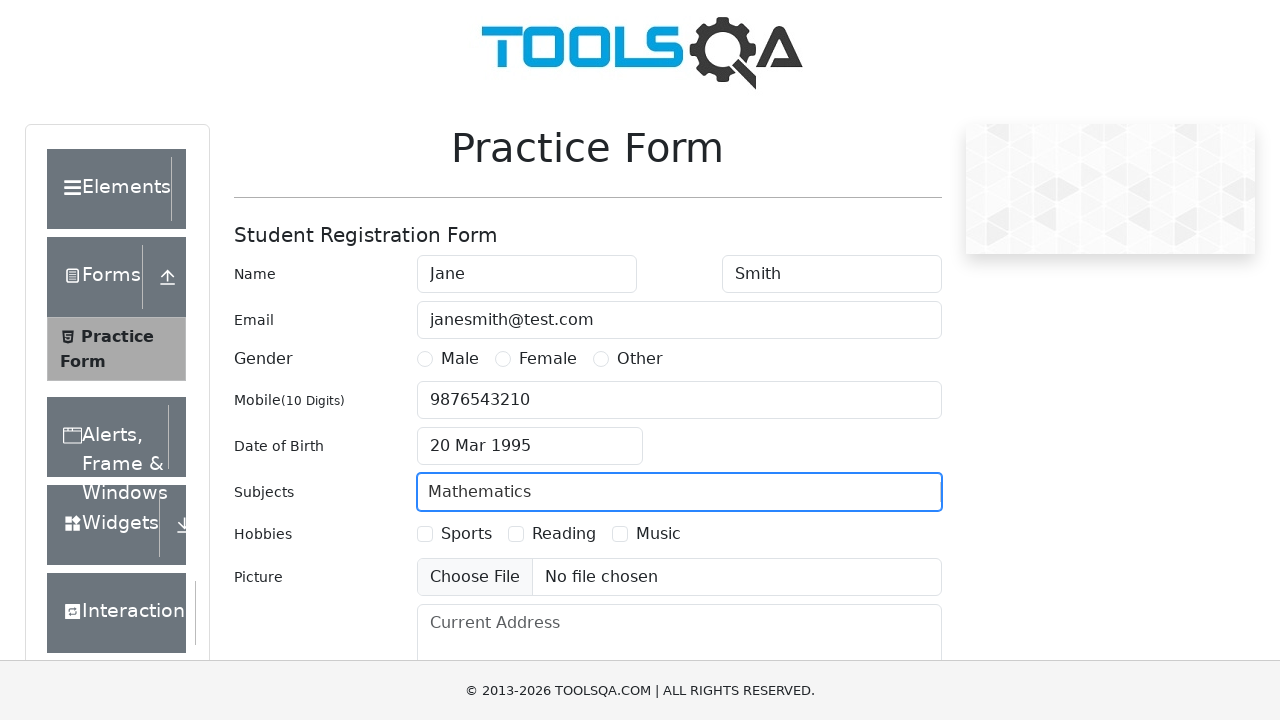

Pressed Enter to confirm subjects
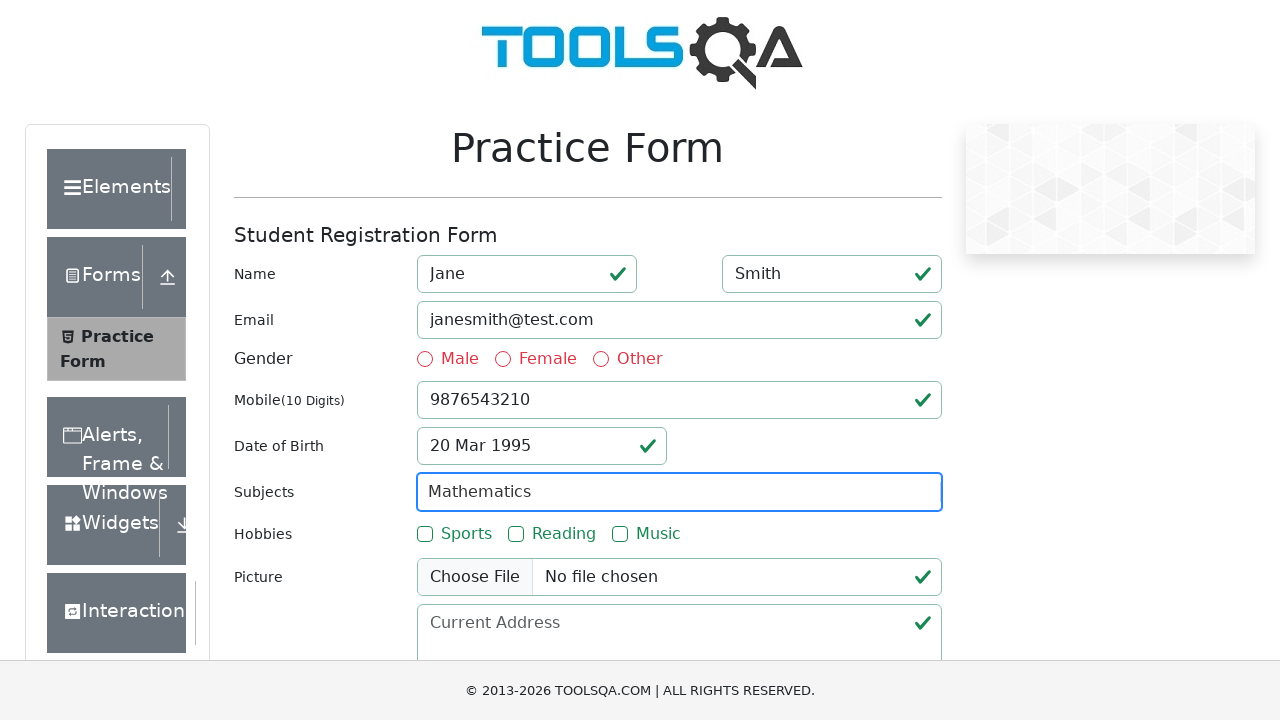

Filled current address field with '456 Sample Avenue, Example Town' on #currentAddress
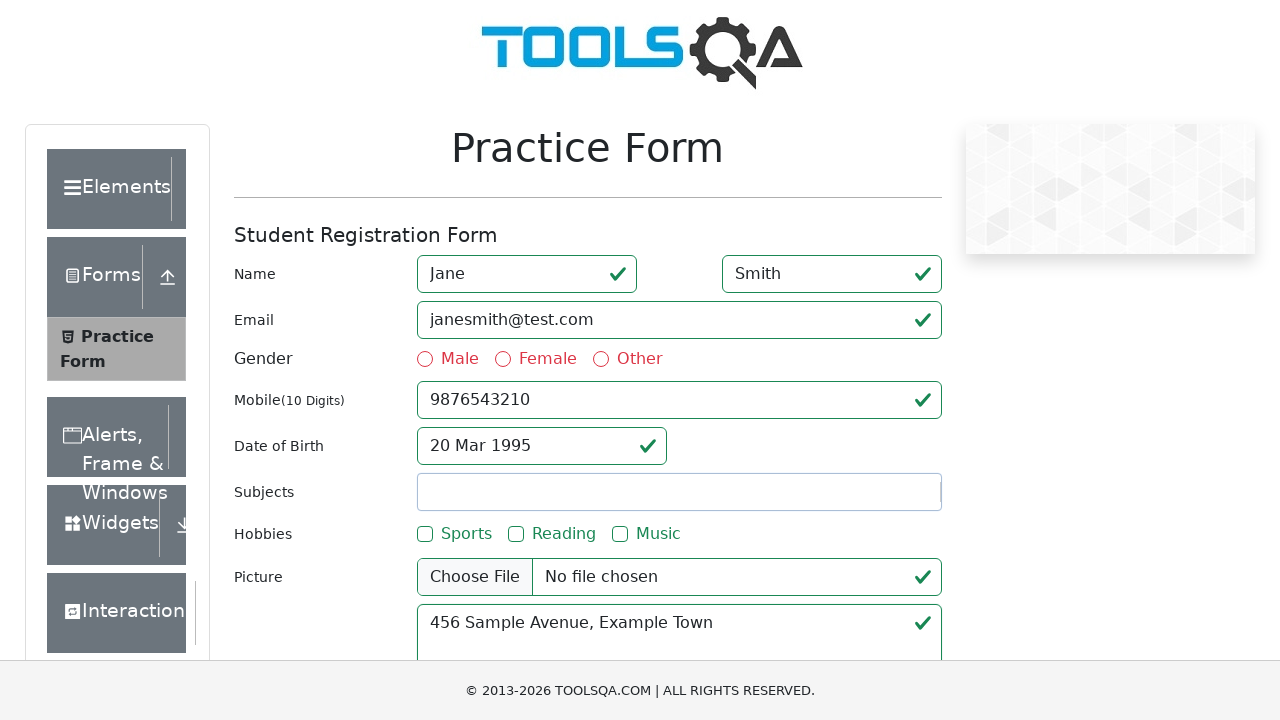

Selected Female gender radio button at (548, 359) on label[for='gender-radio-2']
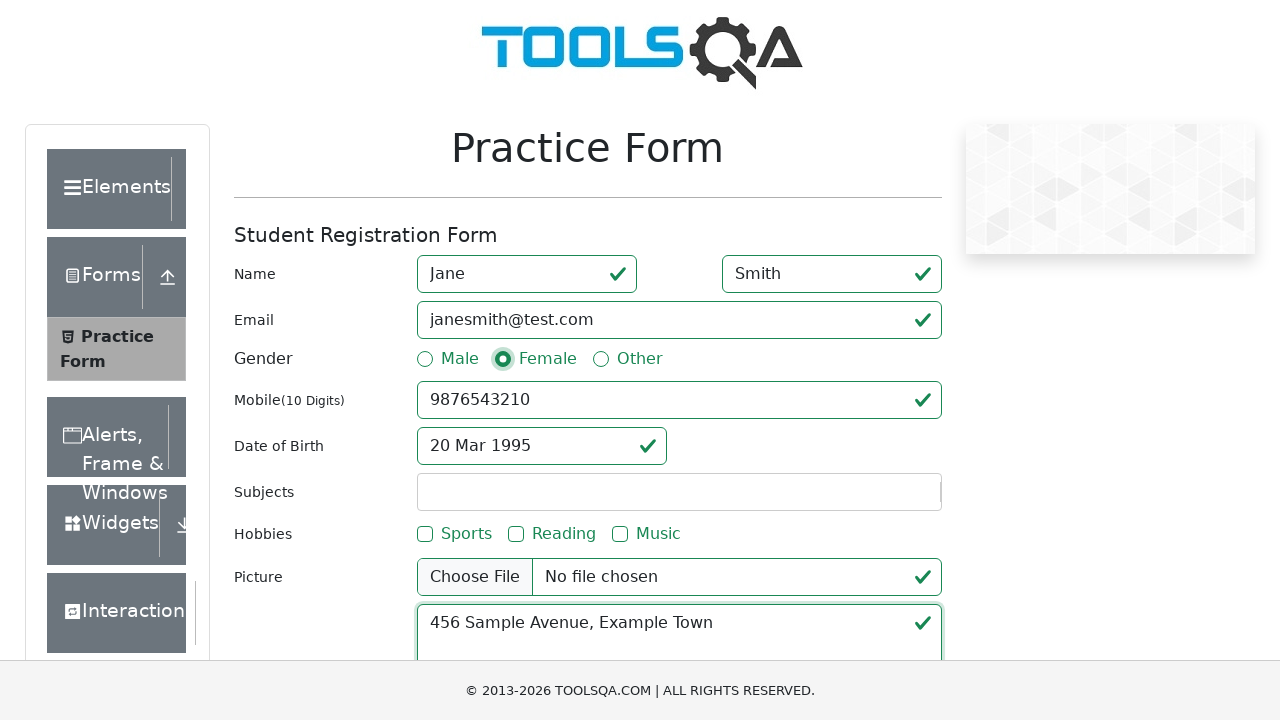

Clicked Sports hobby checkbox at (466, 534) on label[for='hobbies-checkbox-1']
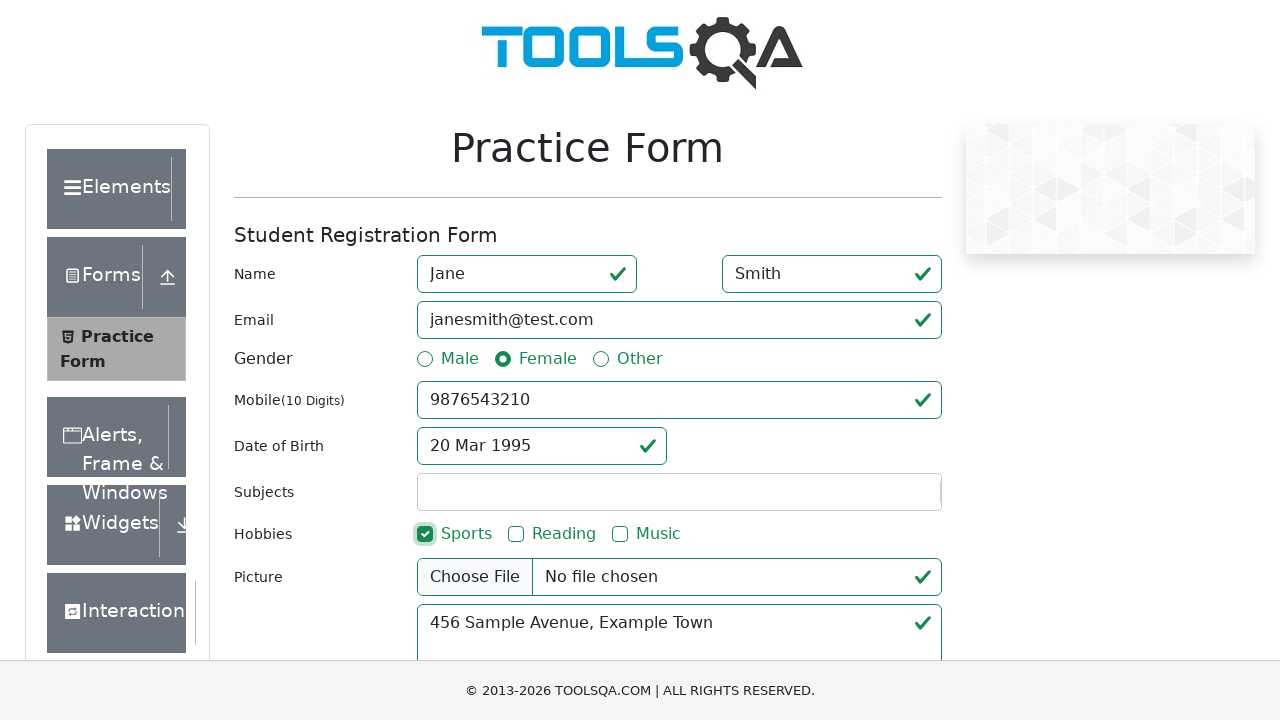

Clicked Music hobby checkbox at (658, 534) on label[for='hobbies-checkbox-3']
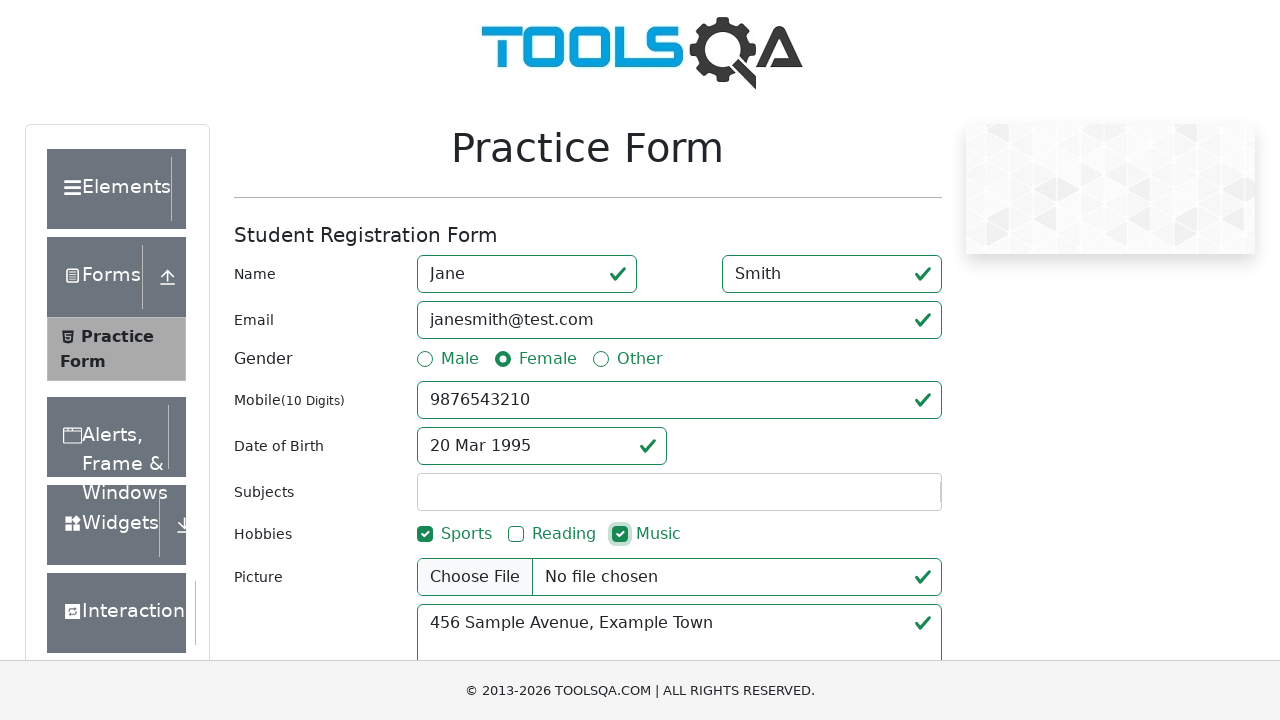

Verified that Sports checkbox is selected
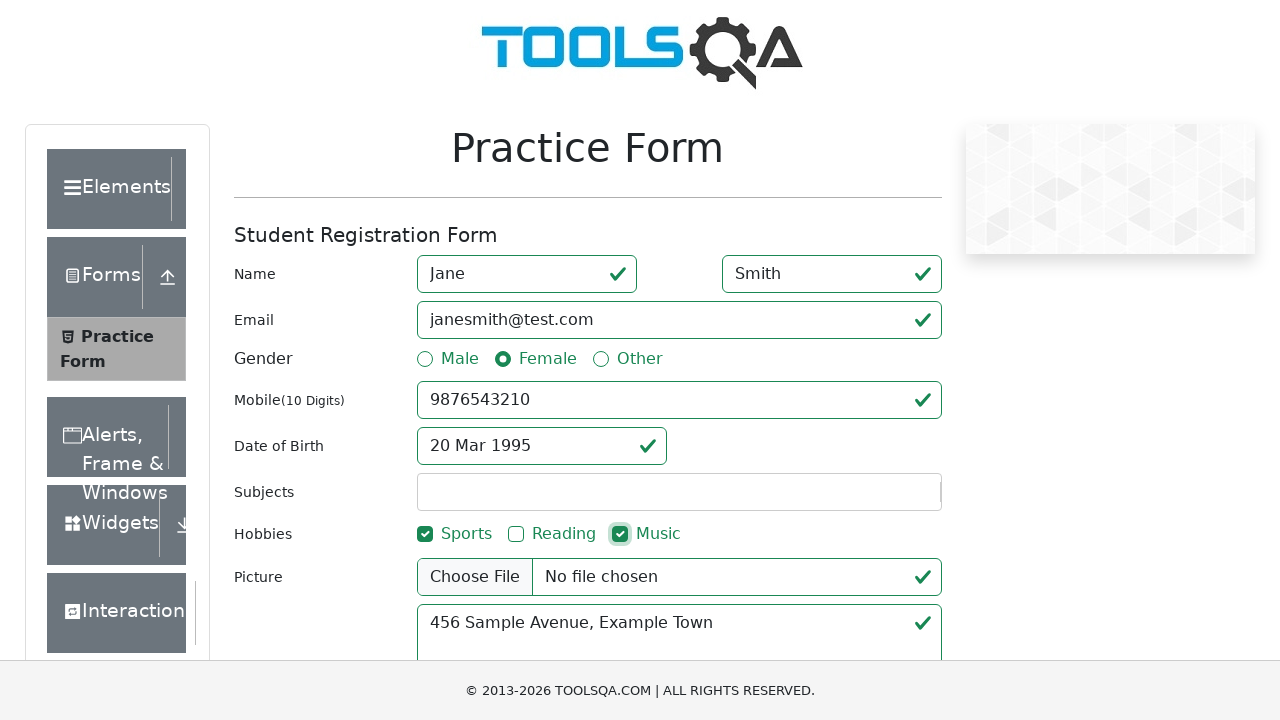

Verified that Music checkbox is selected
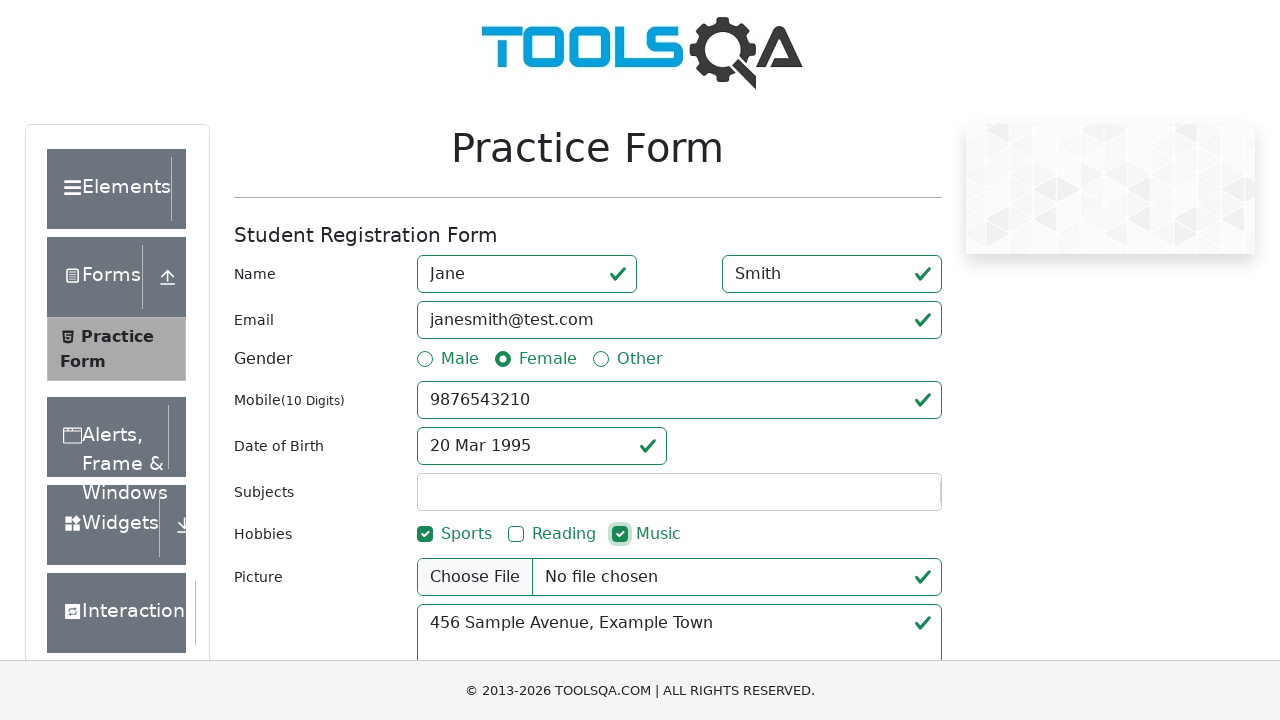

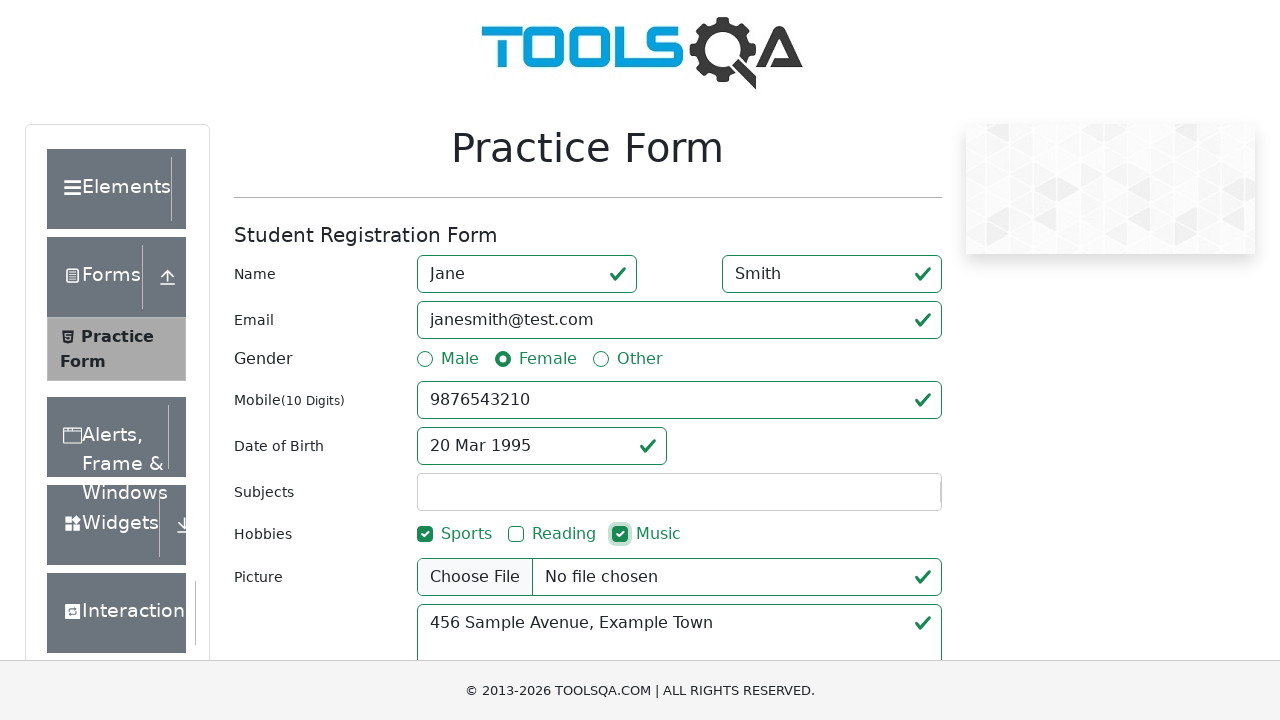